Tests checkbox selection and passenger count dropdown interaction on a flight booking practice page by selecting senior citizen discount and increasing passenger count

Starting URL: https://rahulshettyacademy.com/dropdownsPractise

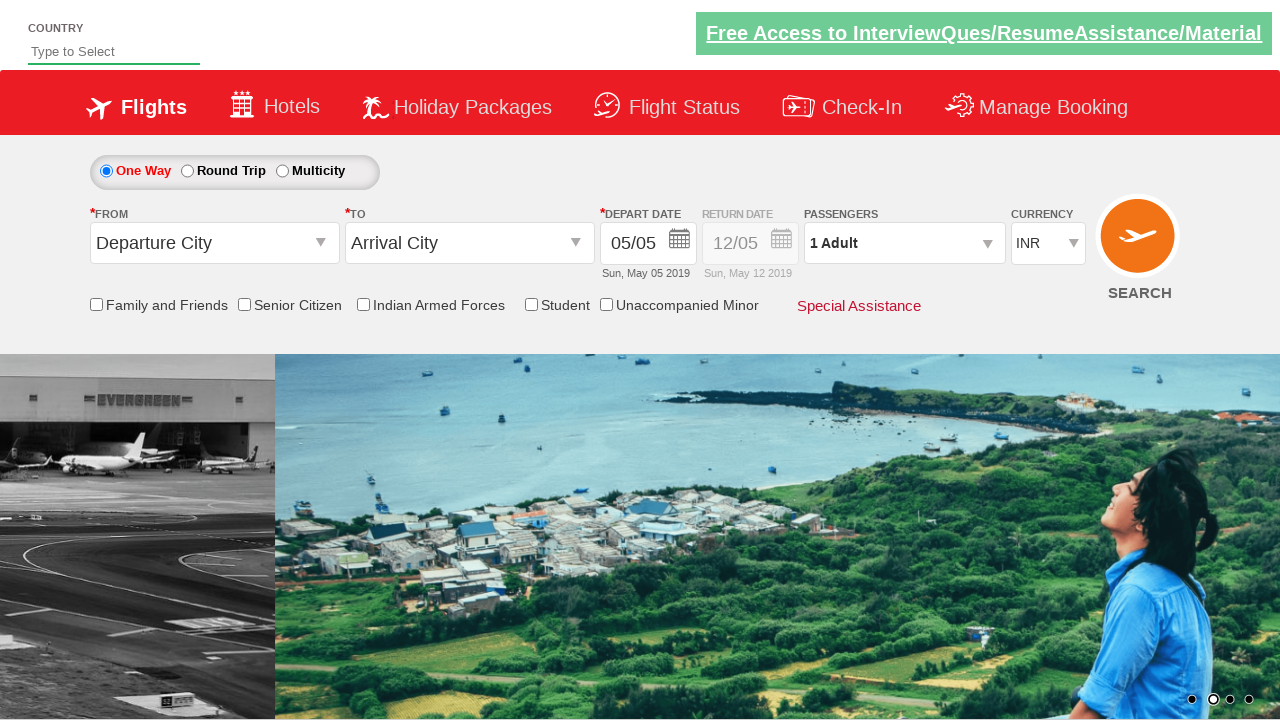

Clicked senior citizen discount checkbox at (244, 304) on input[id*='SeniorCitizenDiscount']
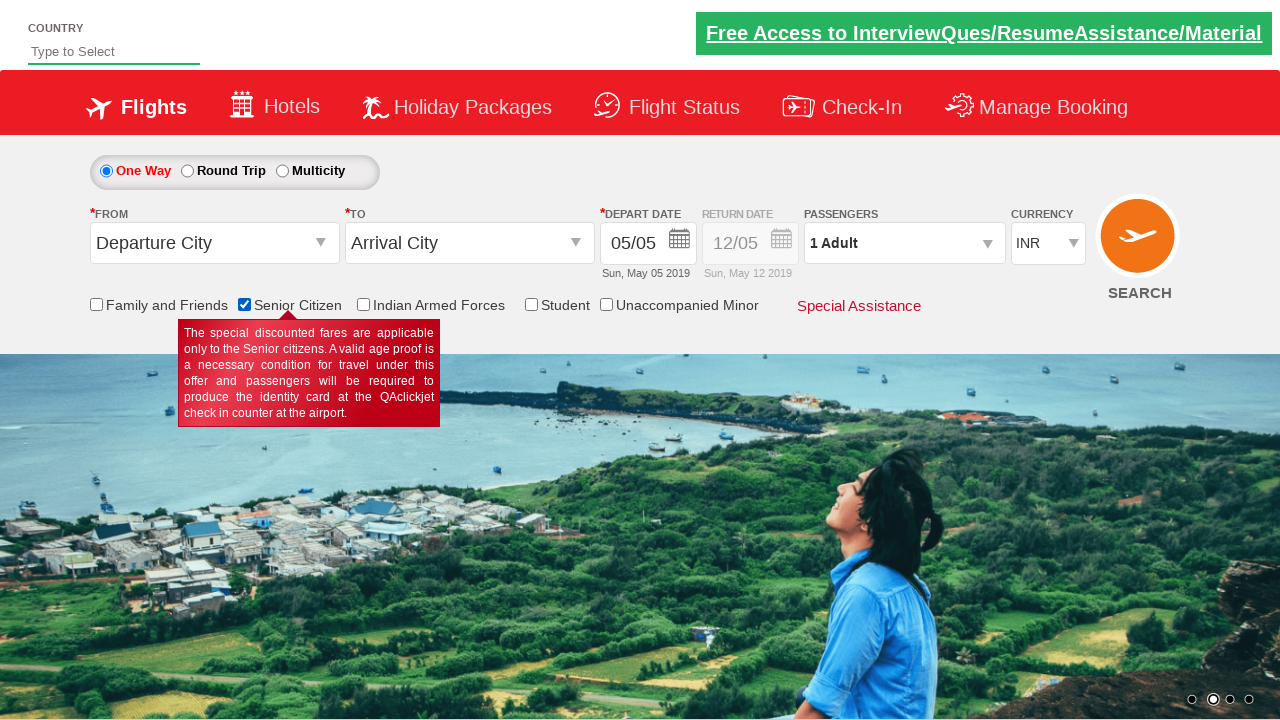

Verified senior citizen discount checkbox is selected
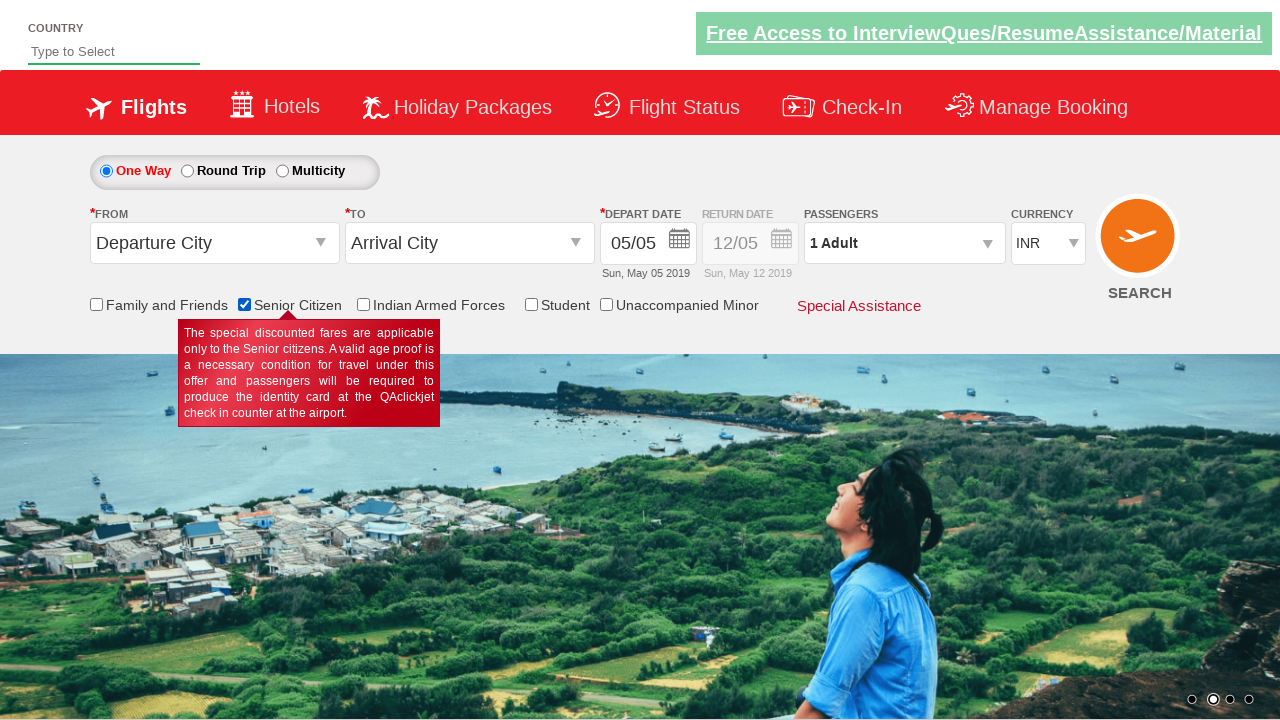

Counted 6 checkboxes on the page
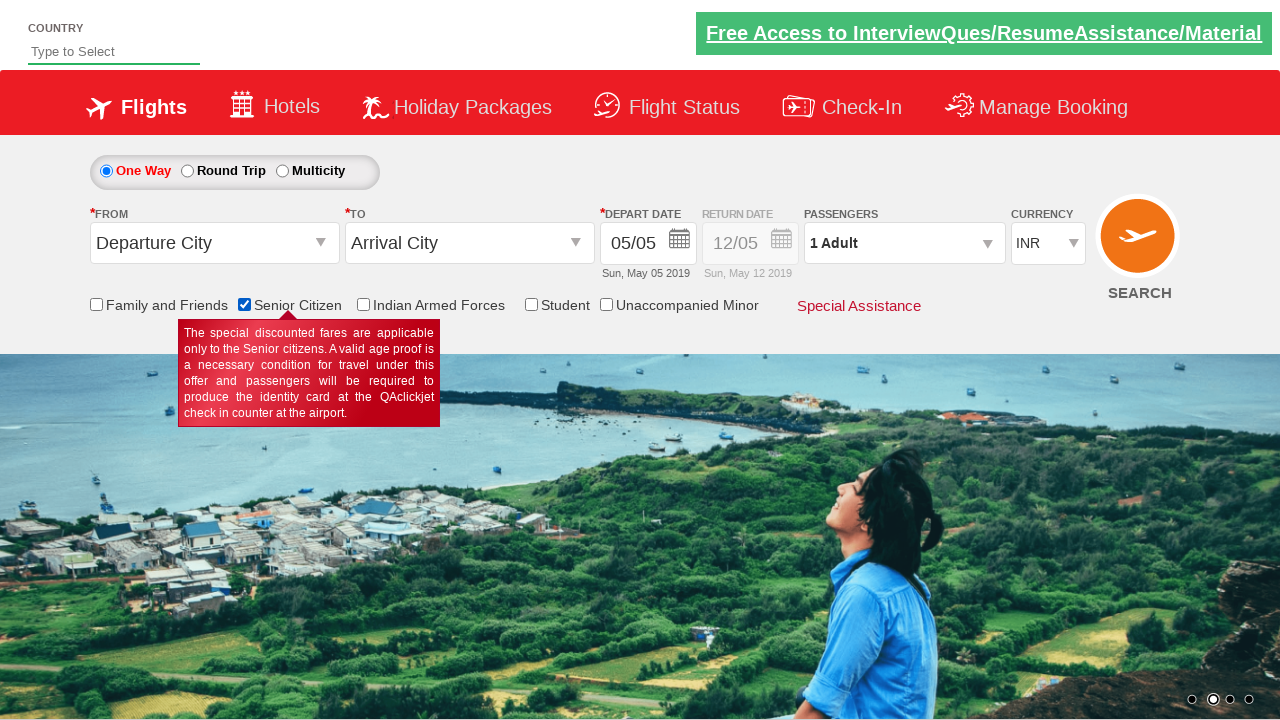

Clicked passenger info dropdown to open it at (904, 243) on #divpaxinfo
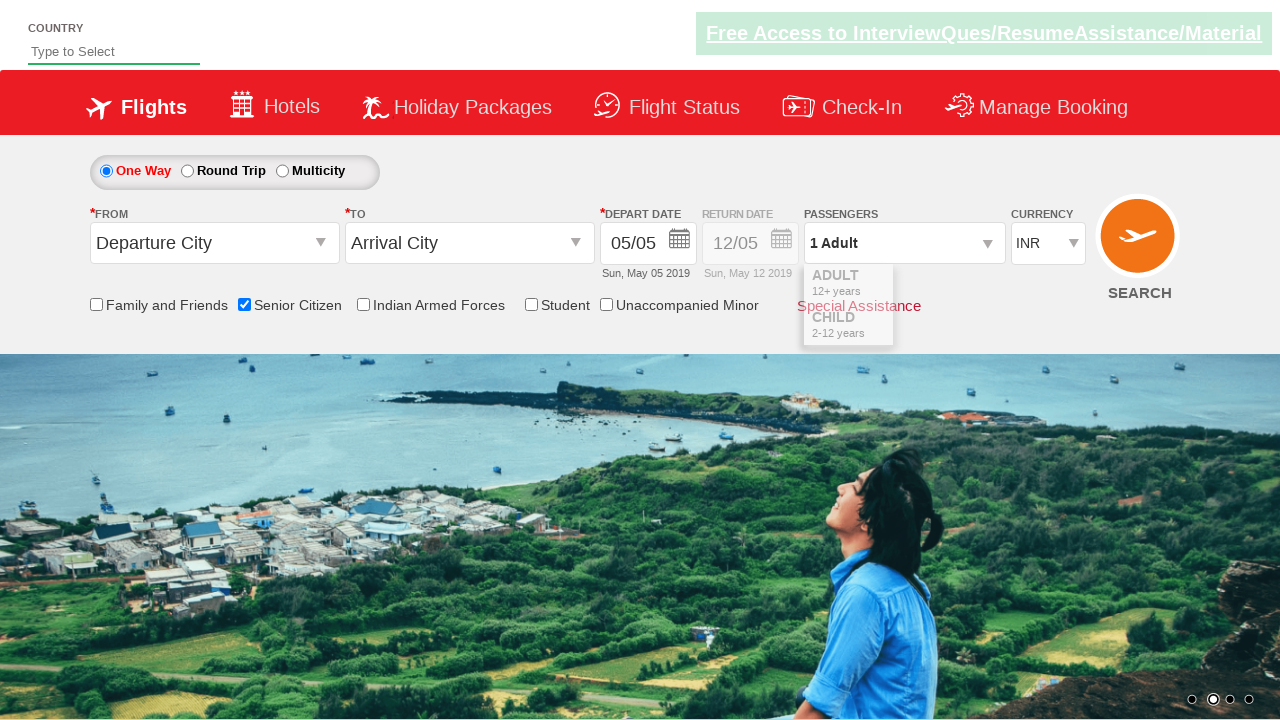

Waited 1000ms for dropdown to be ready
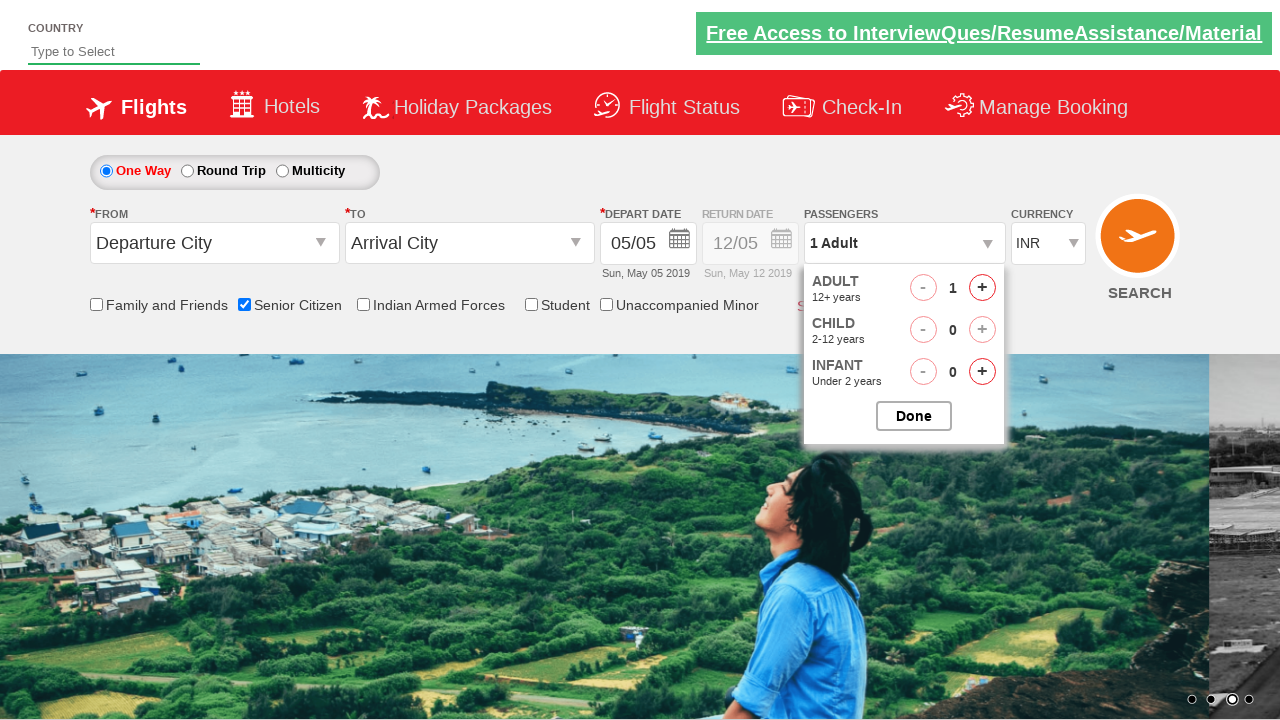

Clicked increase adult passenger button (1st click) at (982, 288) on #hrefIncAdt
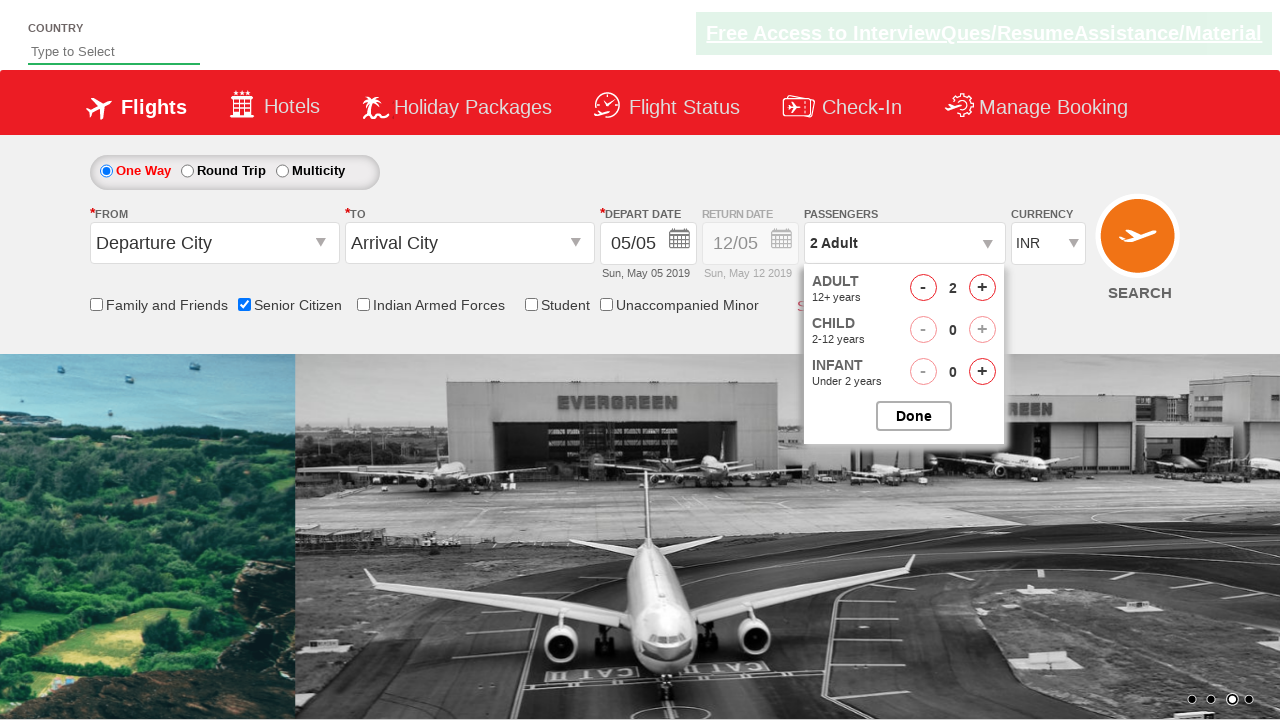

Clicked increase adult passenger button (2 of 5 total clicks) at (982, 288) on #hrefIncAdt
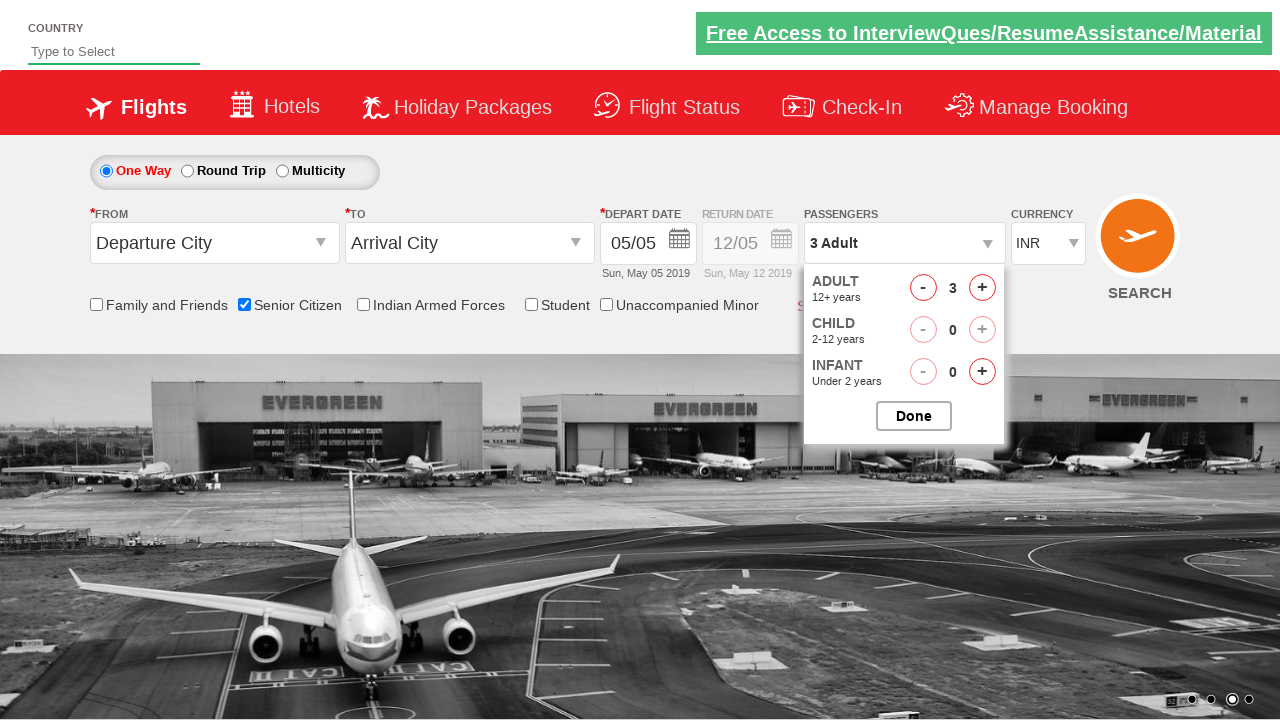

Clicked increase adult passenger button (3 of 5 total clicks) at (982, 288) on #hrefIncAdt
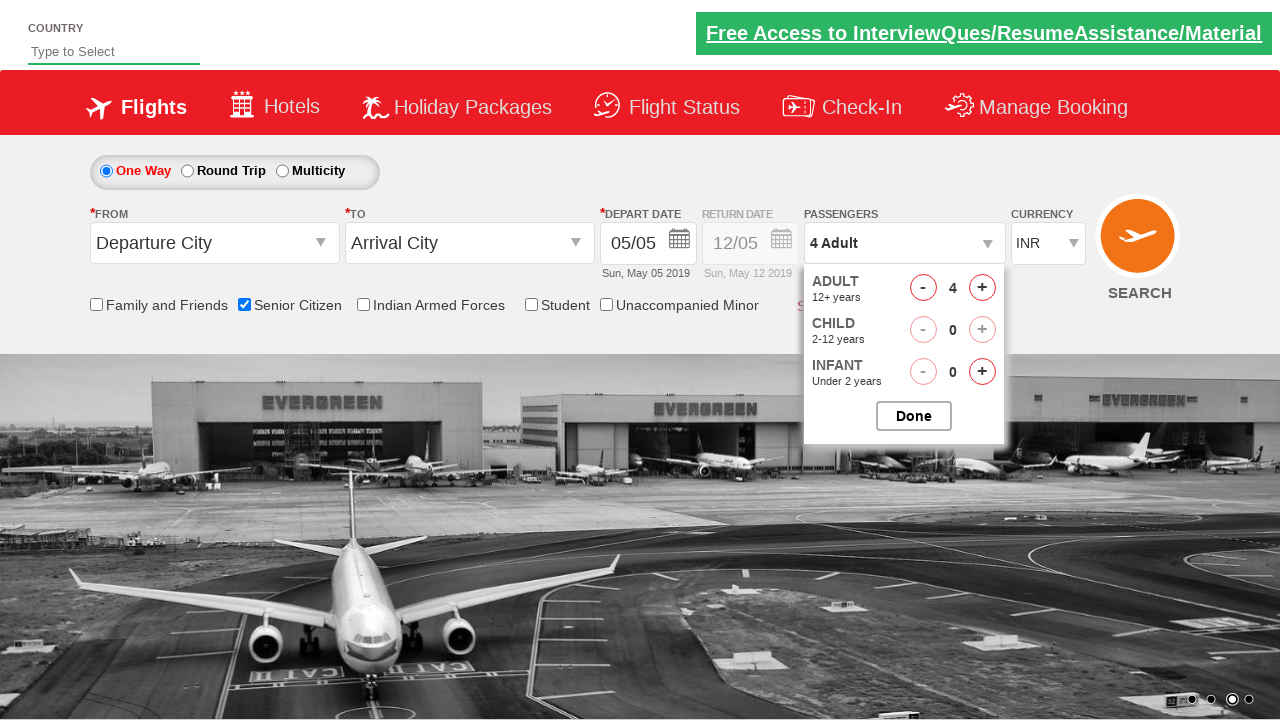

Clicked increase adult passenger button (4 of 5 total clicks) at (982, 288) on #hrefIncAdt
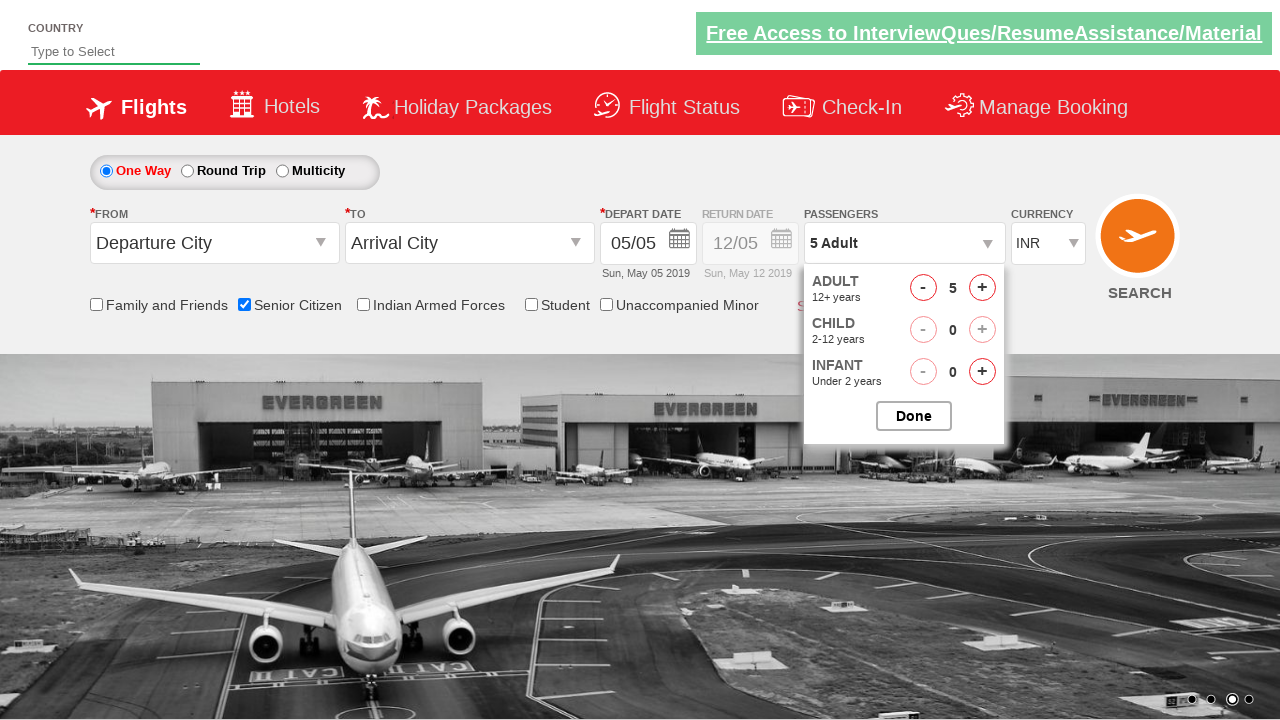

Clicked increase adult passenger button (5 of 5 total clicks) at (982, 288) on #hrefIncAdt
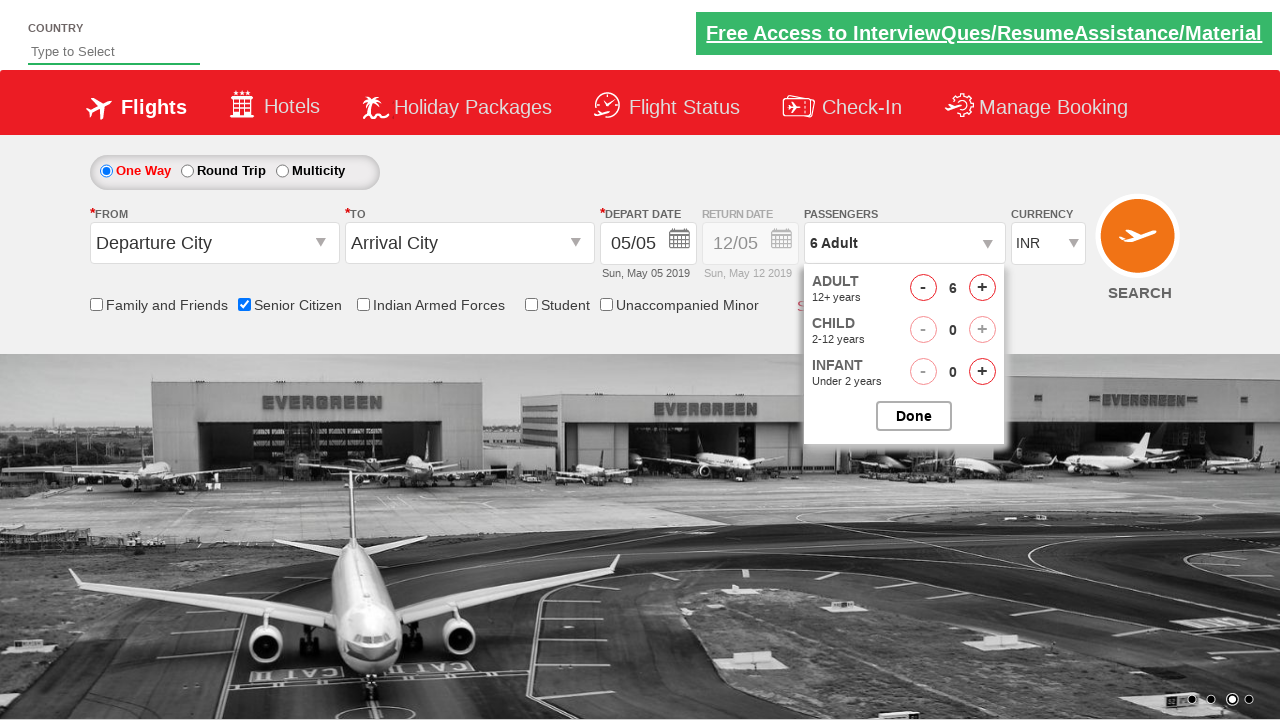

Retrieved passenger count text: '6 Adult'
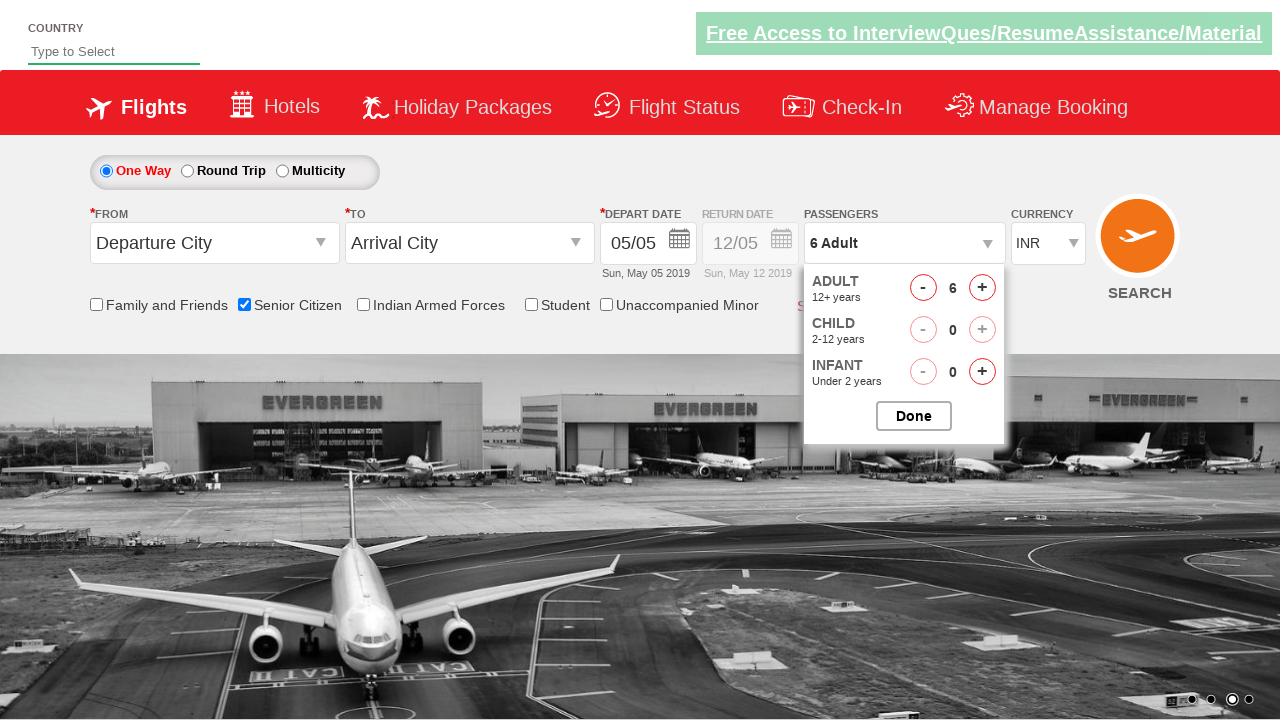

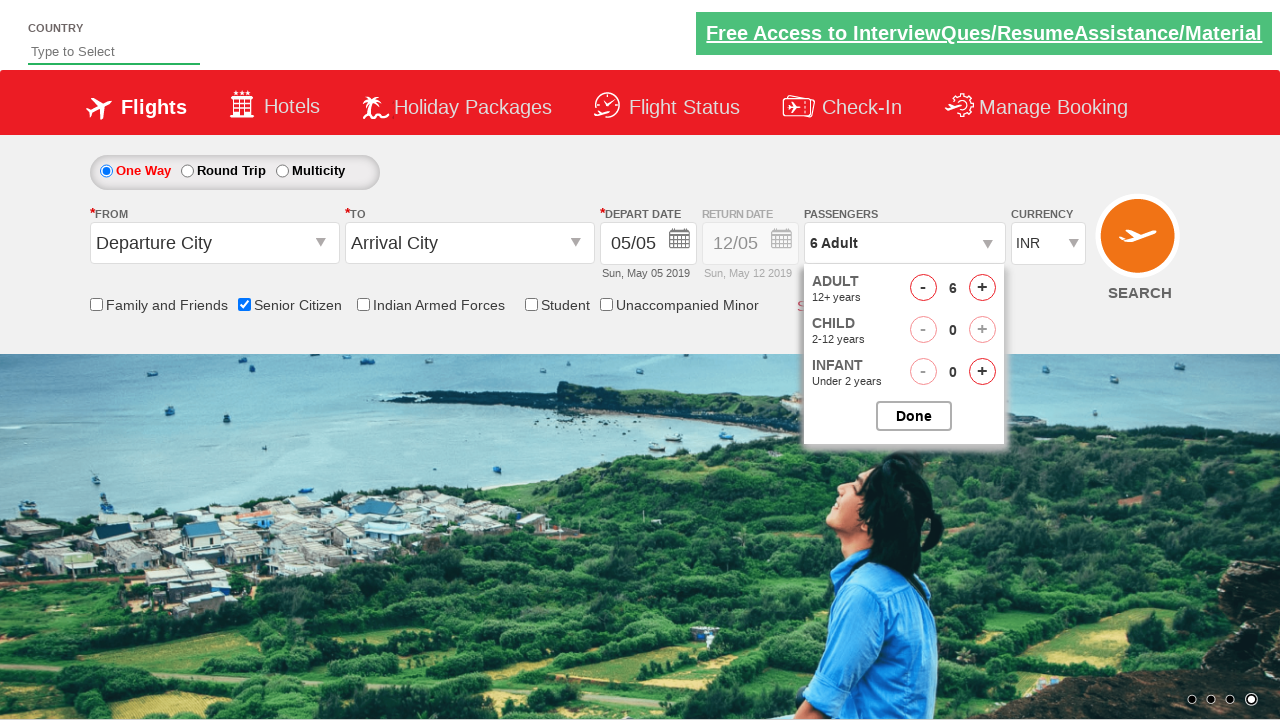